Navigates to the 3P simulator page and refreshes to verify it loads correctly

Starting URL: https://assine.vivo.com.br/Florianopolis_SC

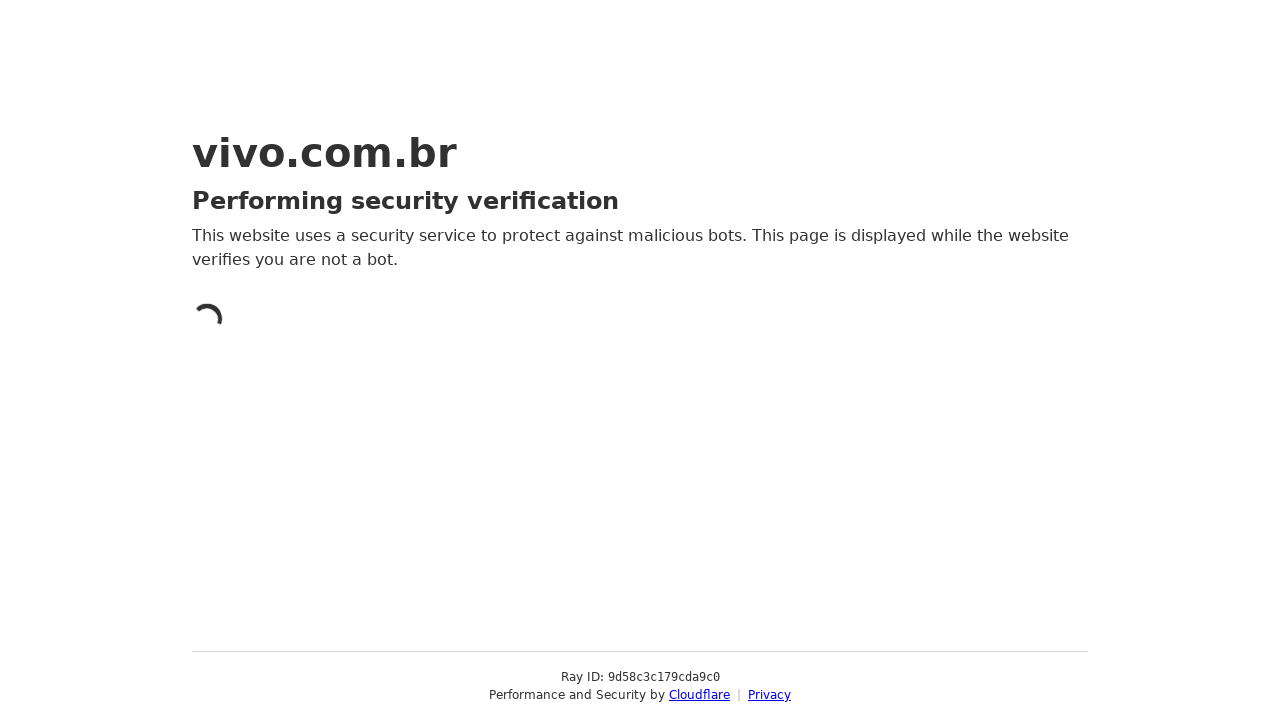

Reloaded the 3P simulator page
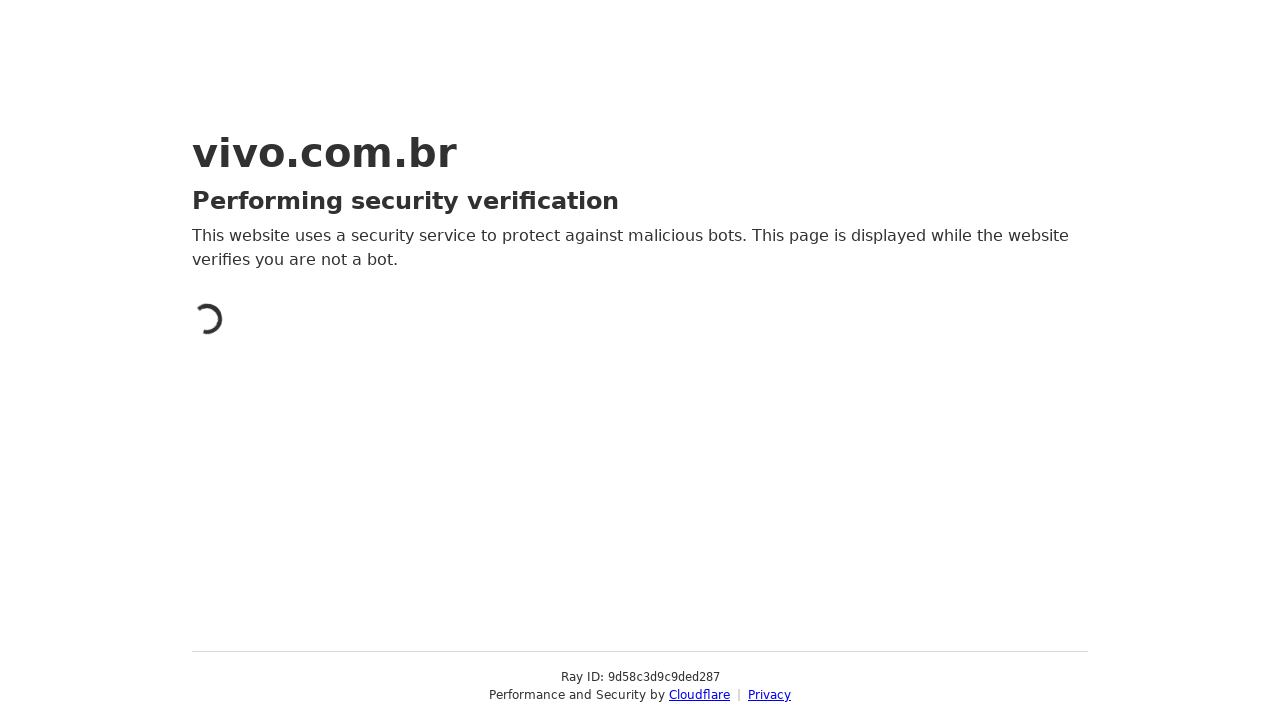

Page loaded completely with networkidle state
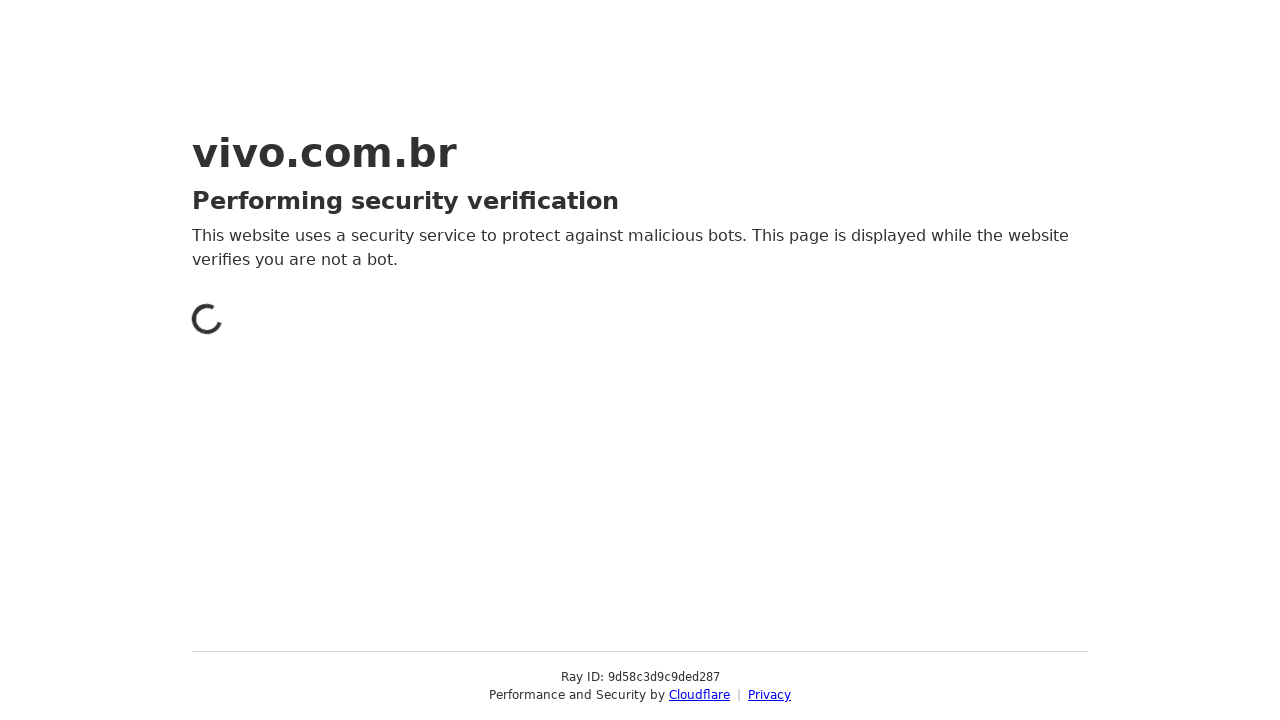

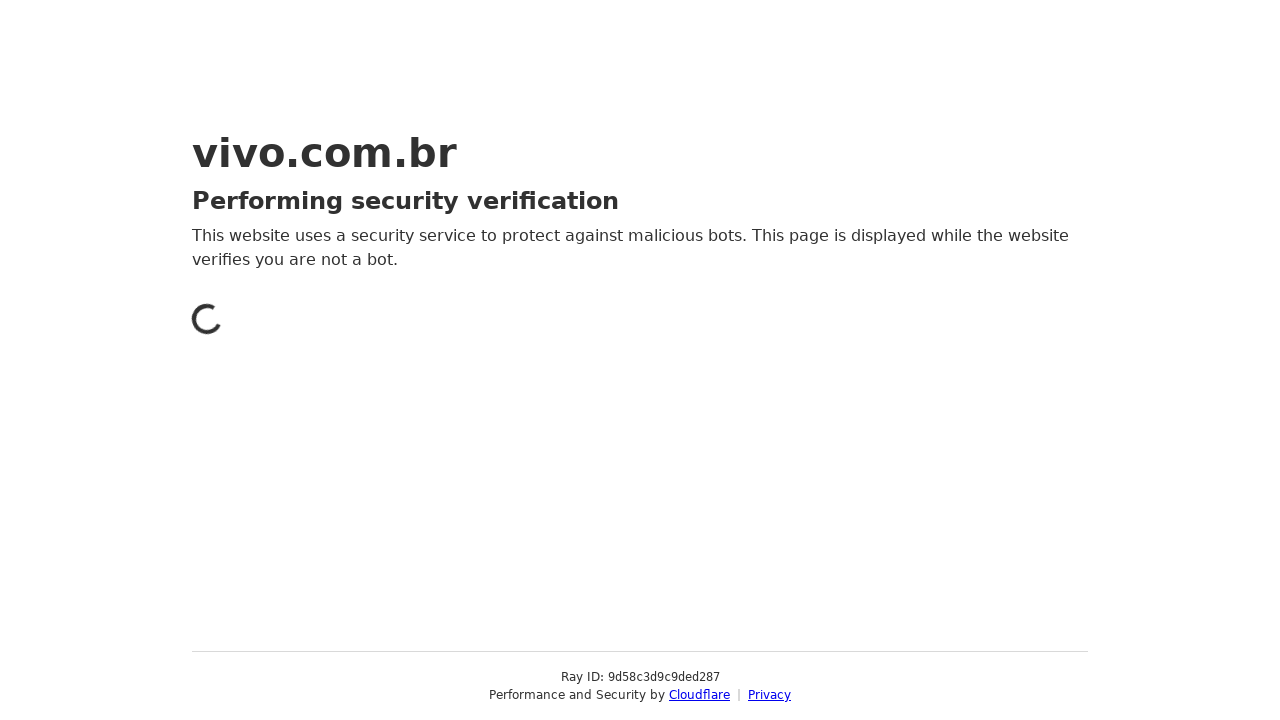